Tests the DeepAI chat interface by entering a message into the chatbox and clicking the submit button to send it.

Starting URL: https://deepai.org/chat

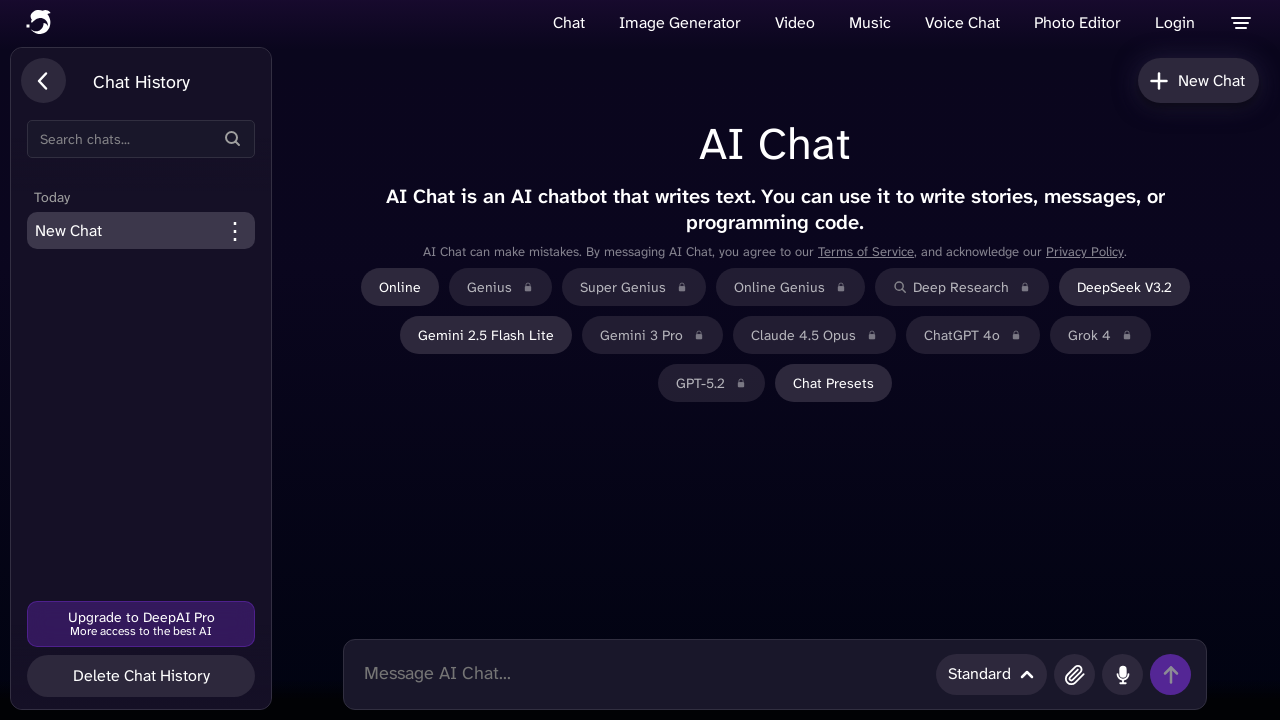

Chatbox element loaded
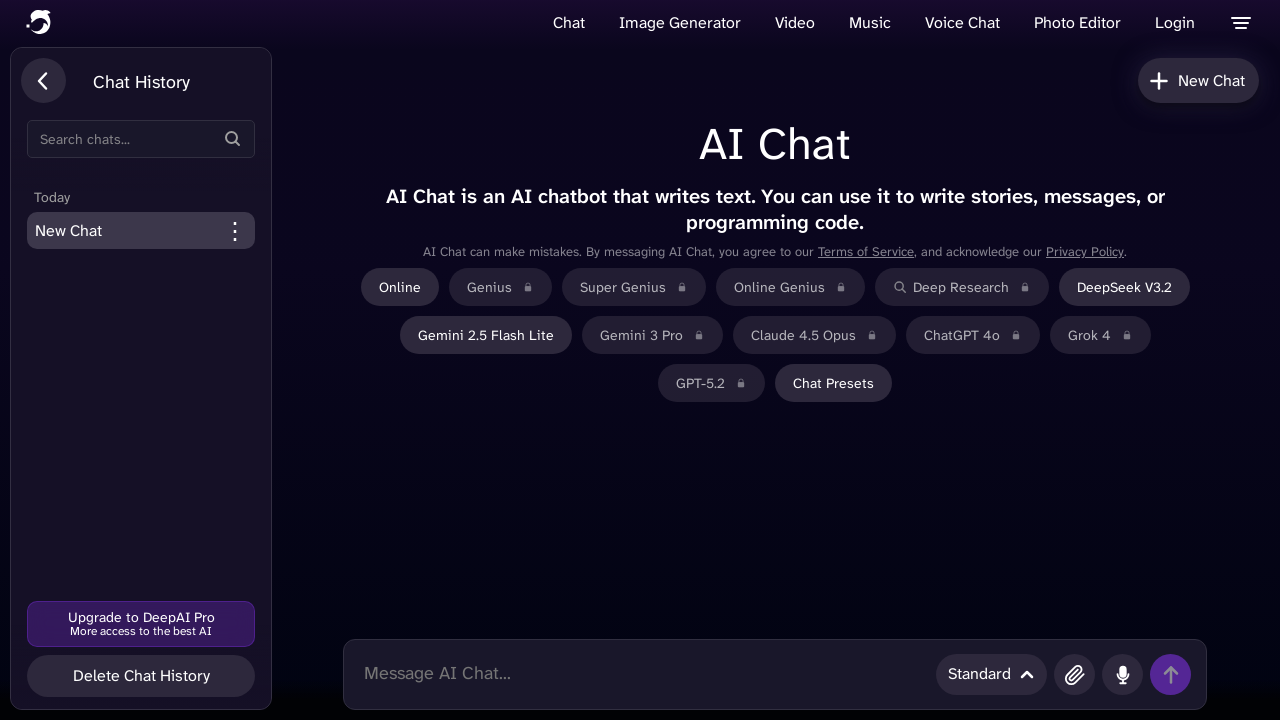

Entered test message into chatbox on .chatbox
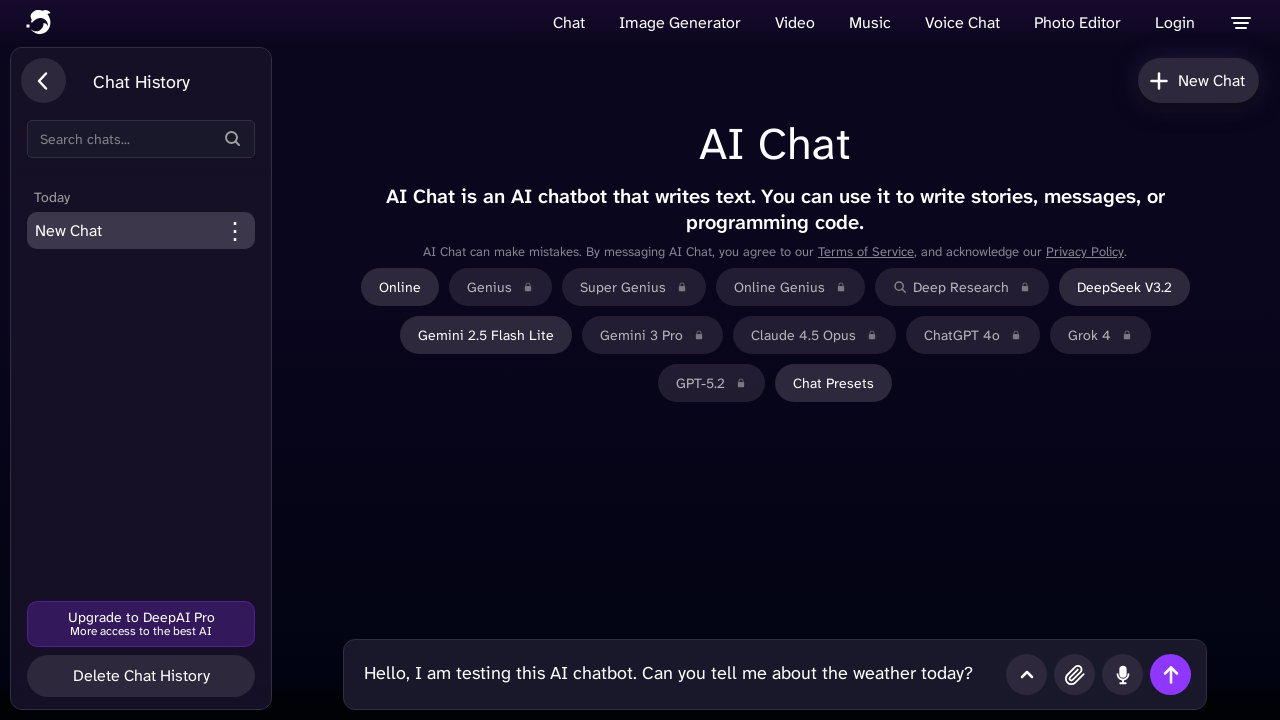

Clicked submit button to send message at (1170, 674) on #chatSubmitButton
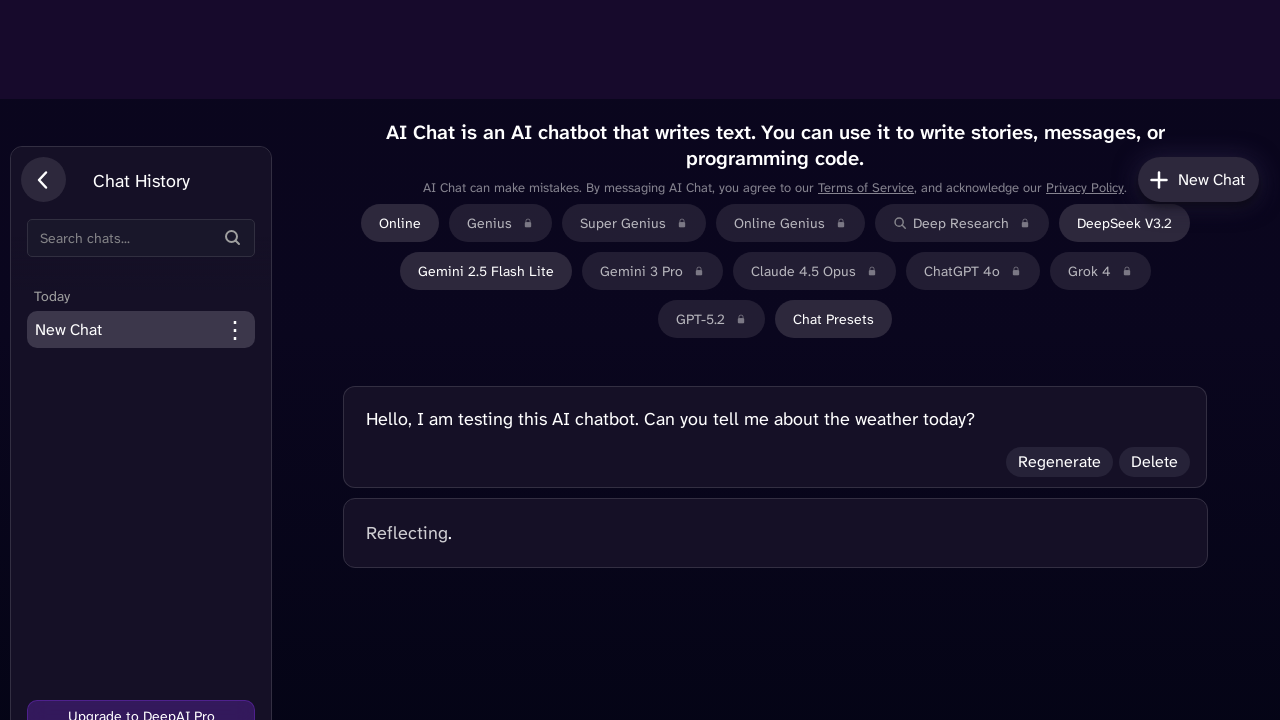

Waited 2 seconds for AI response to appear
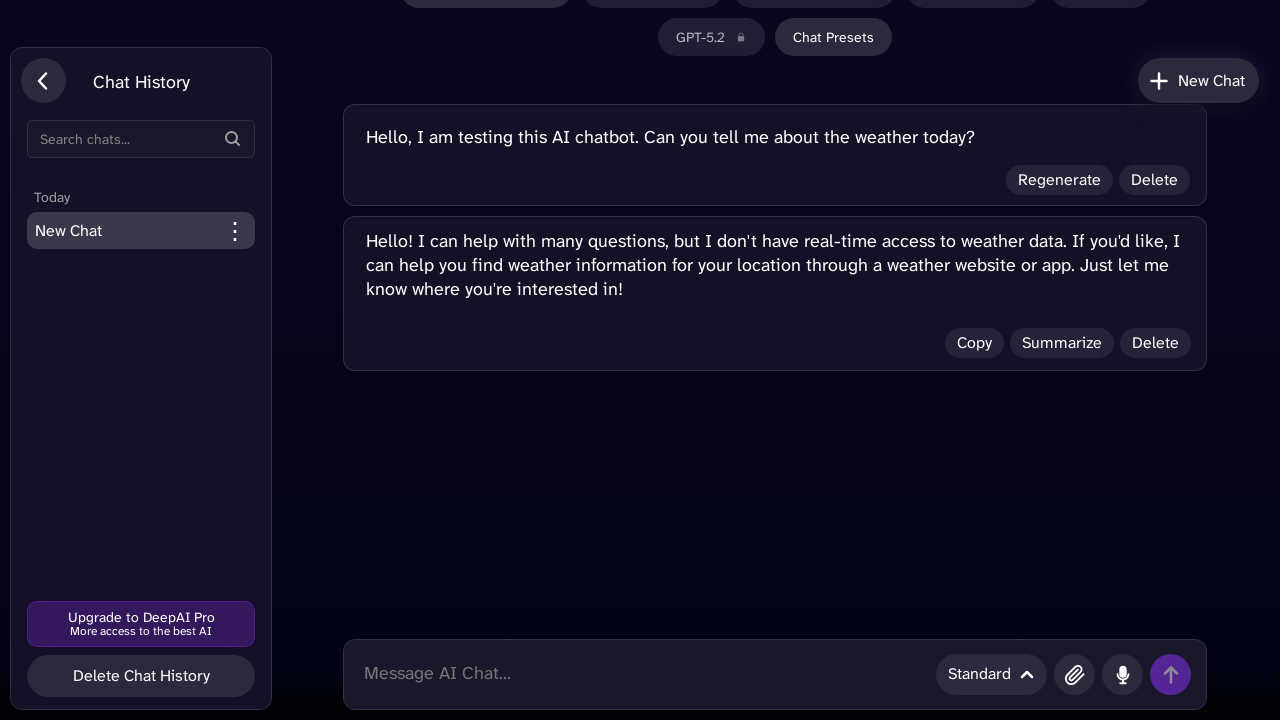

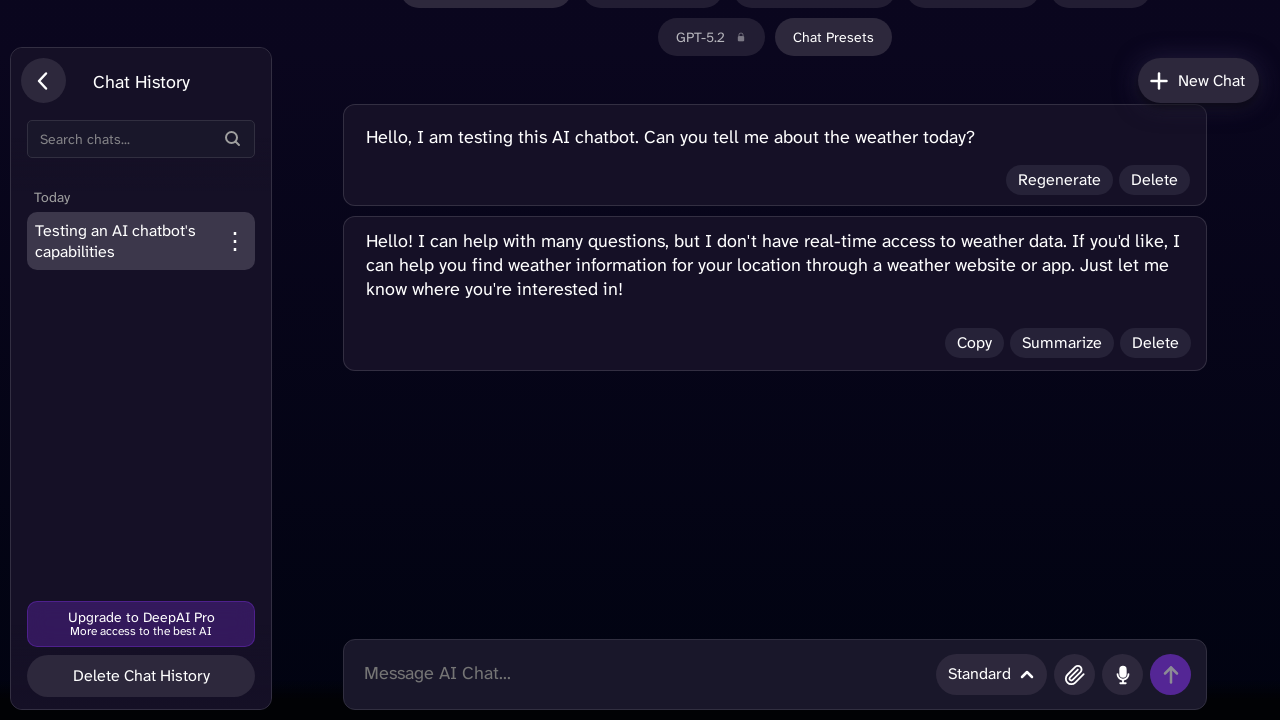